Tests browser window management by maximizing, minimizing, setting fullscreen mode, and adjusting window position and size

Starting URL: https://techproeducation.com

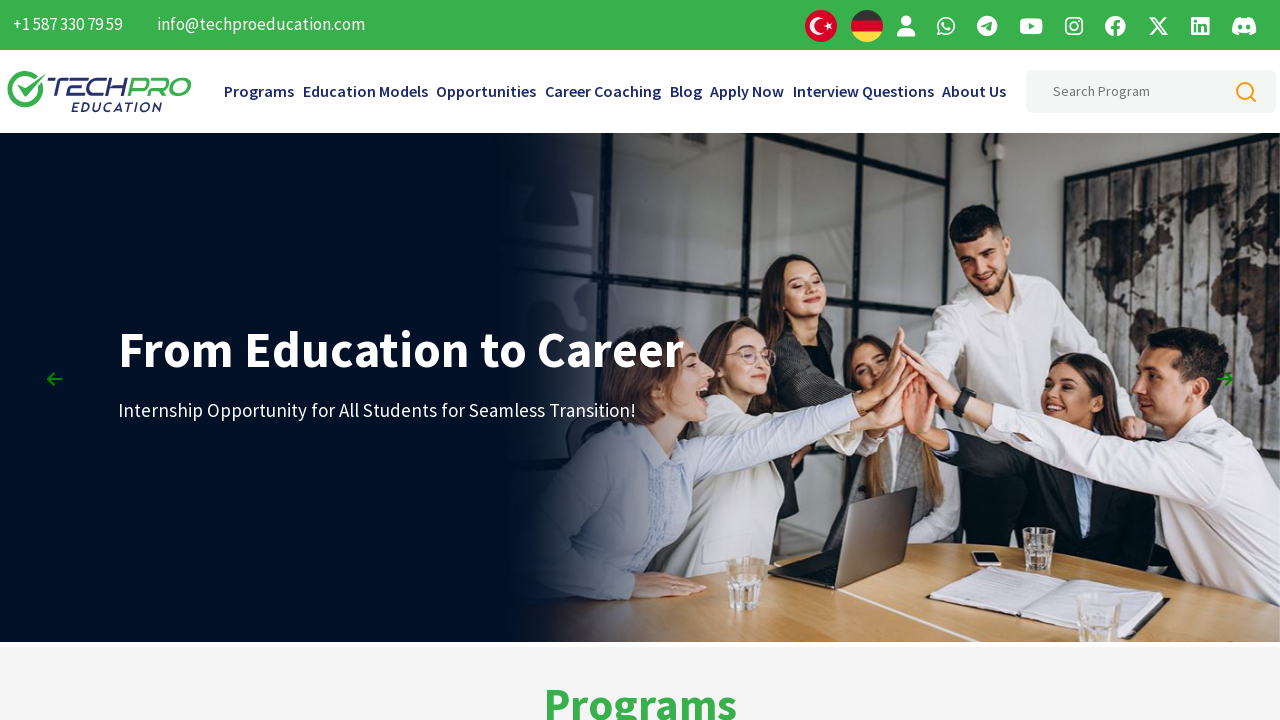

Retrieved initial window position
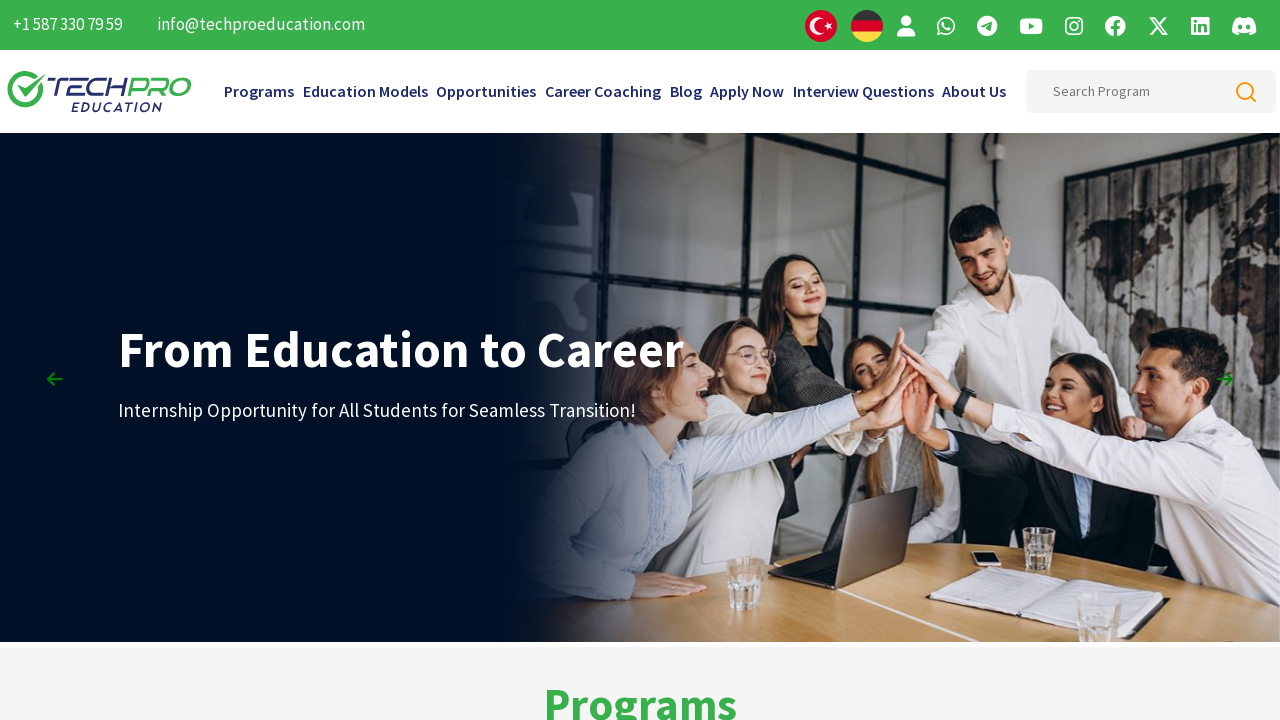

Retrieved initial window size
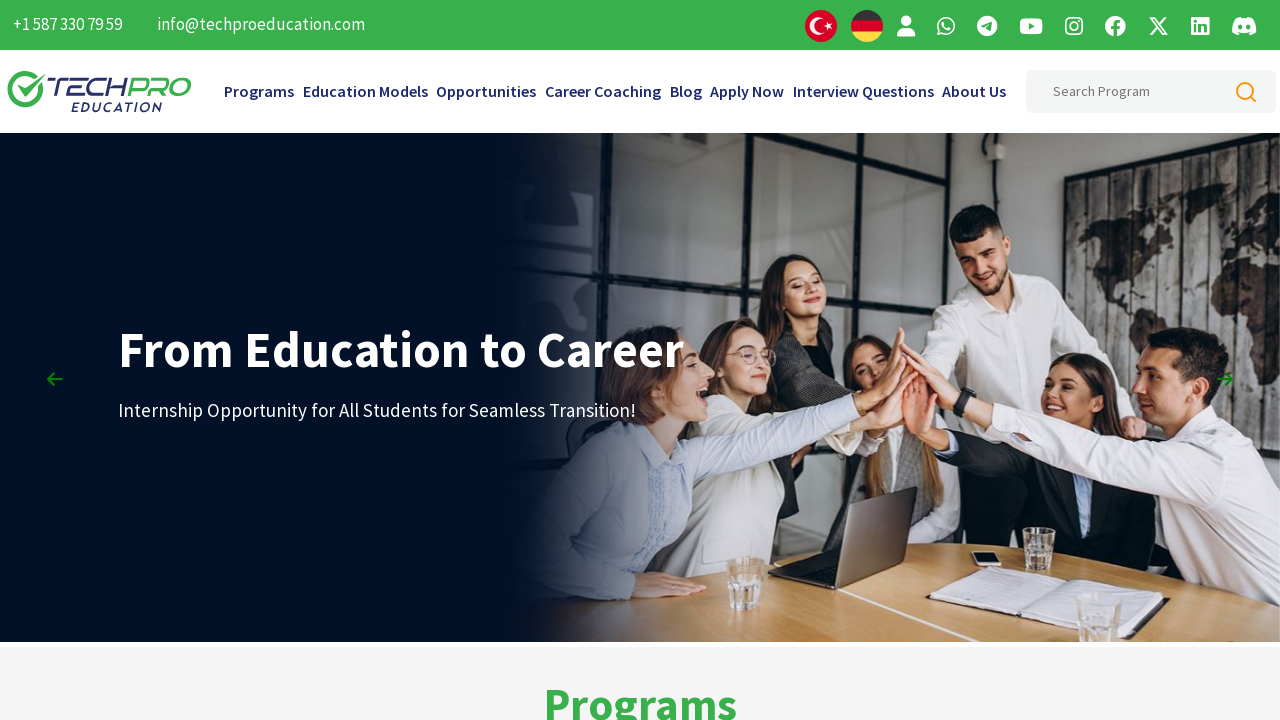

Moved window to top-left corner (0, 0)
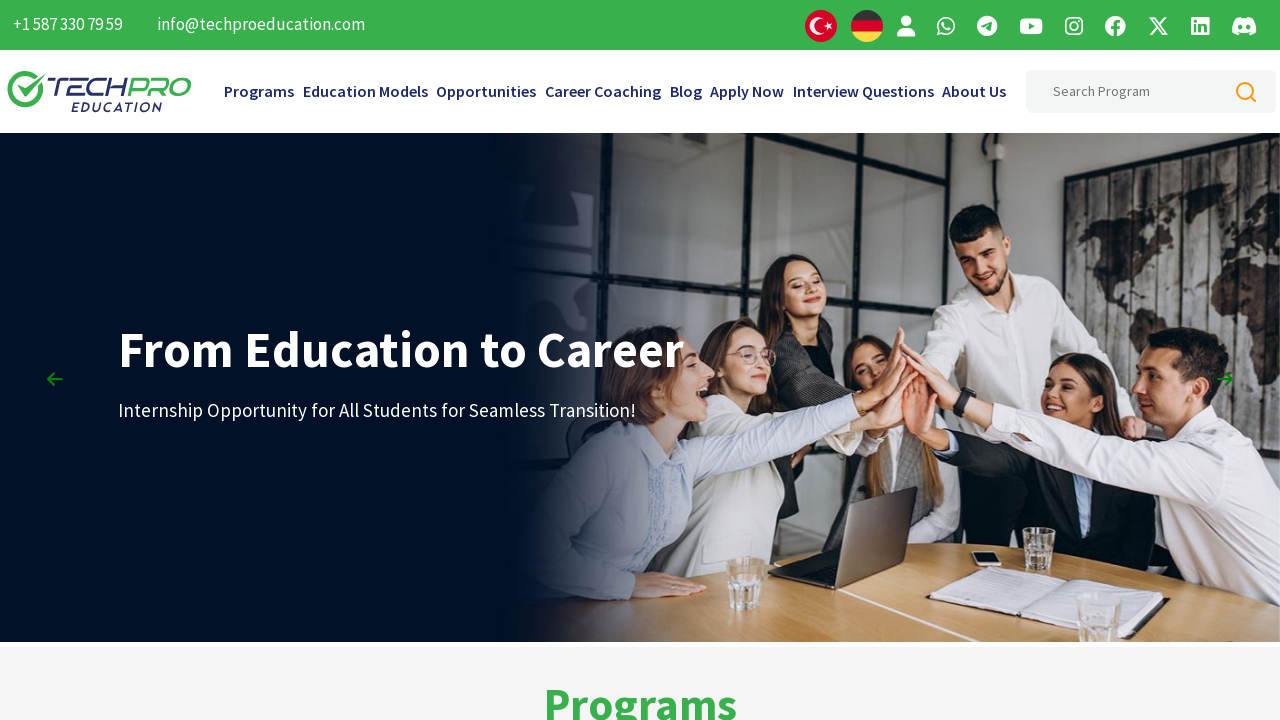

Maximized window to available screen width and height
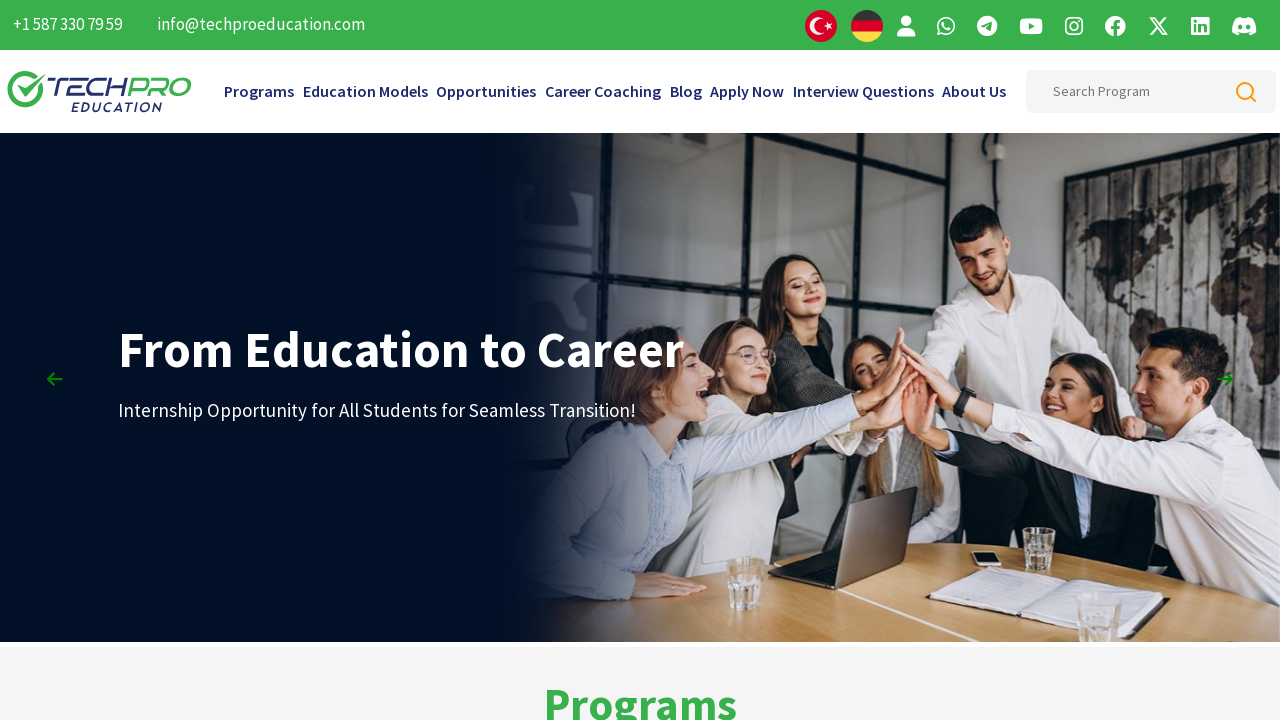

Retrieved window position after maximization
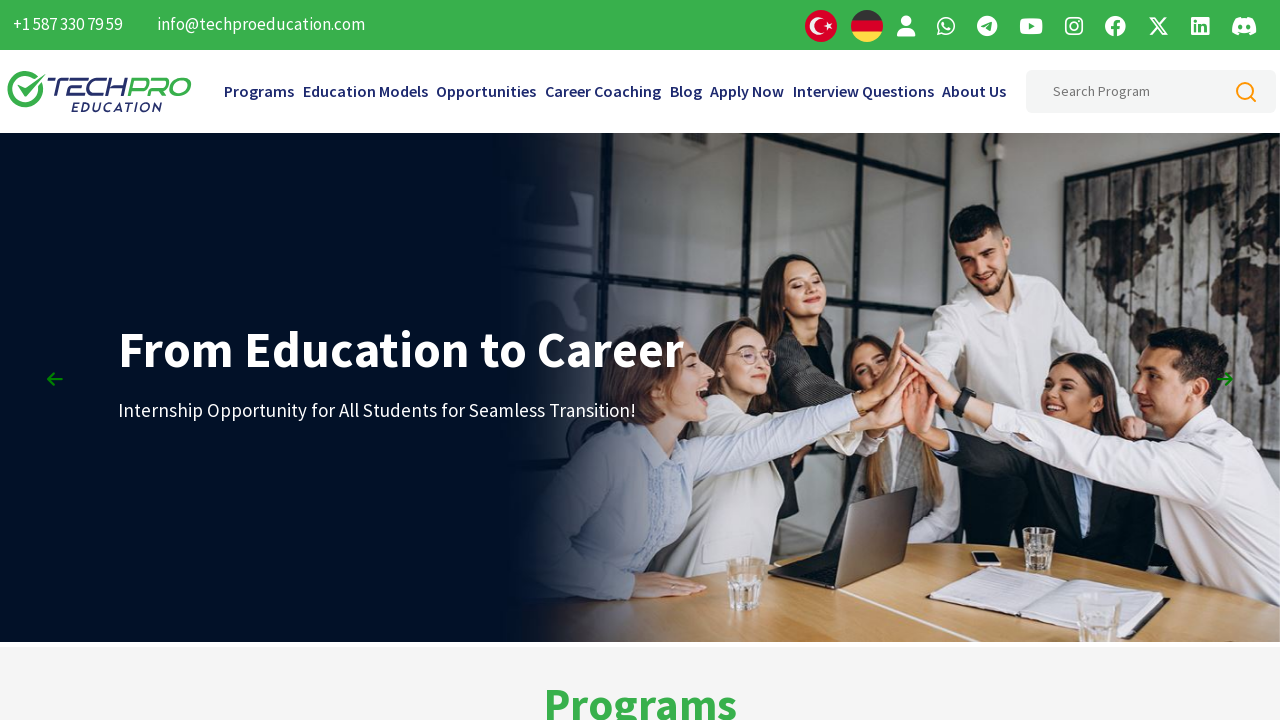

Retrieved window size after maximization
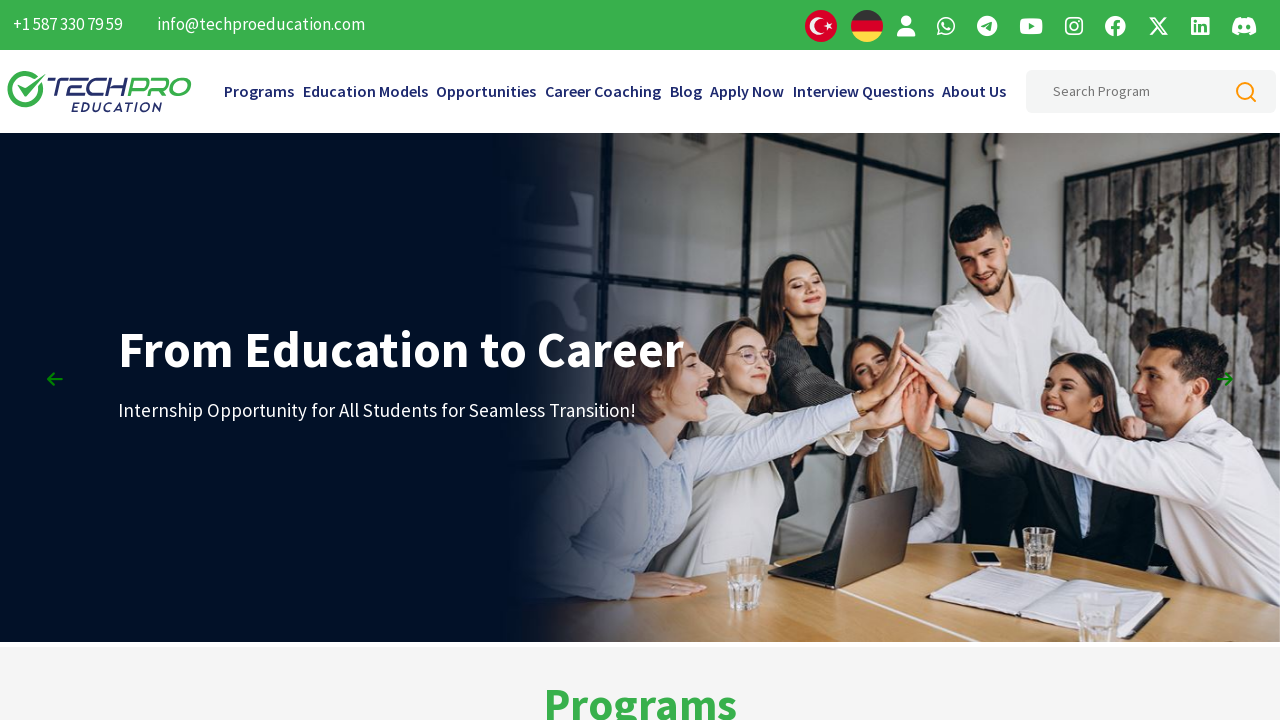

Simulated minimize by resizing window to 100x100 pixels
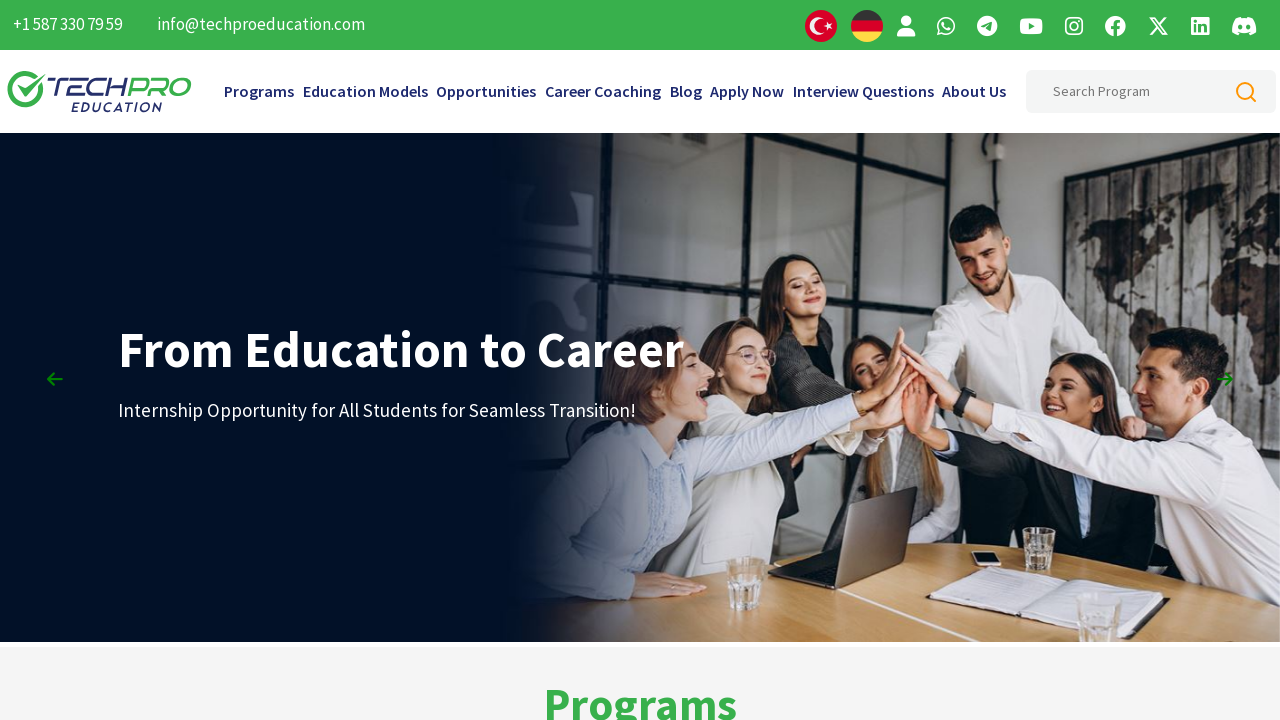

Set window to fullscreen by resizing to screen dimensions
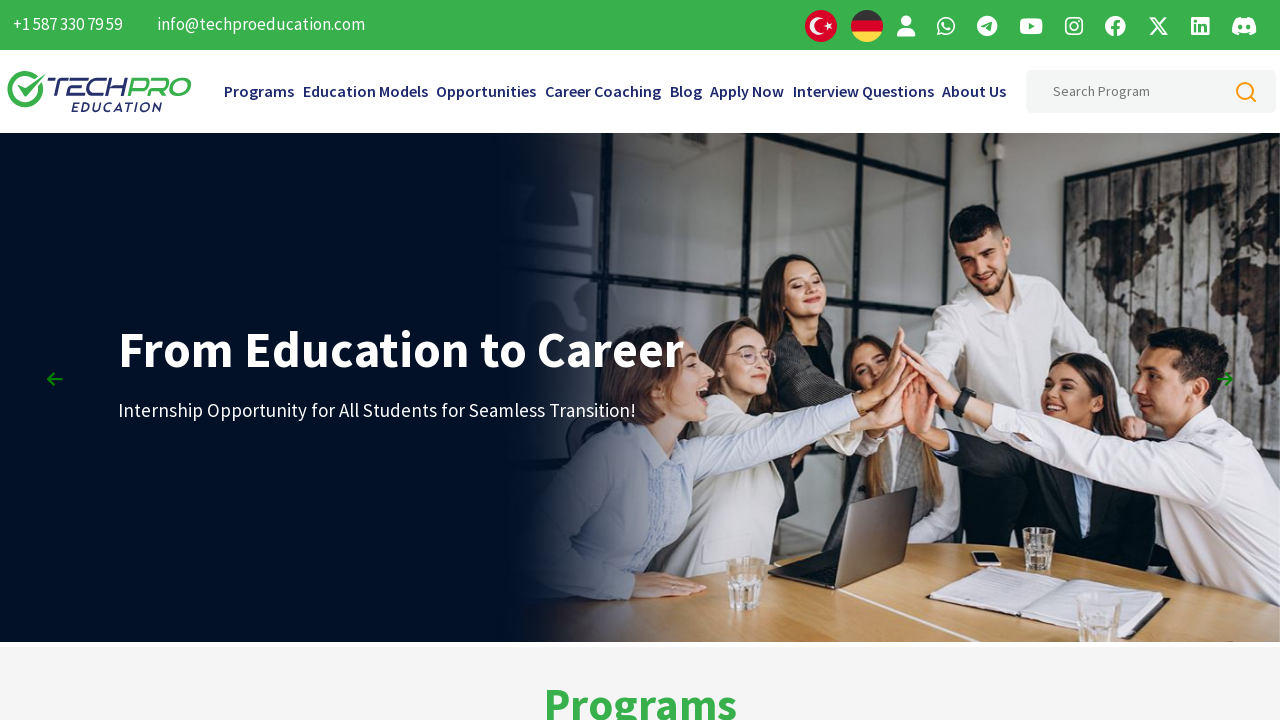

Set window position to top-left corner (0, 0)
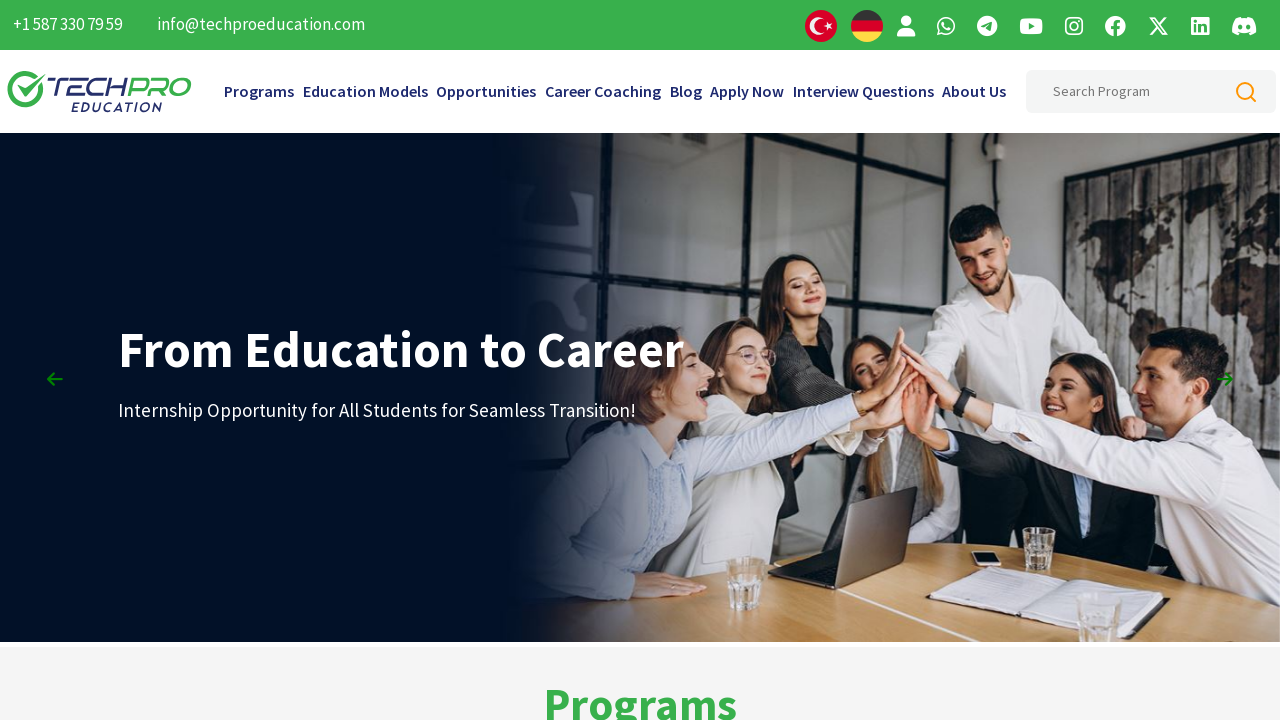

Set window size to 600x600 pixels
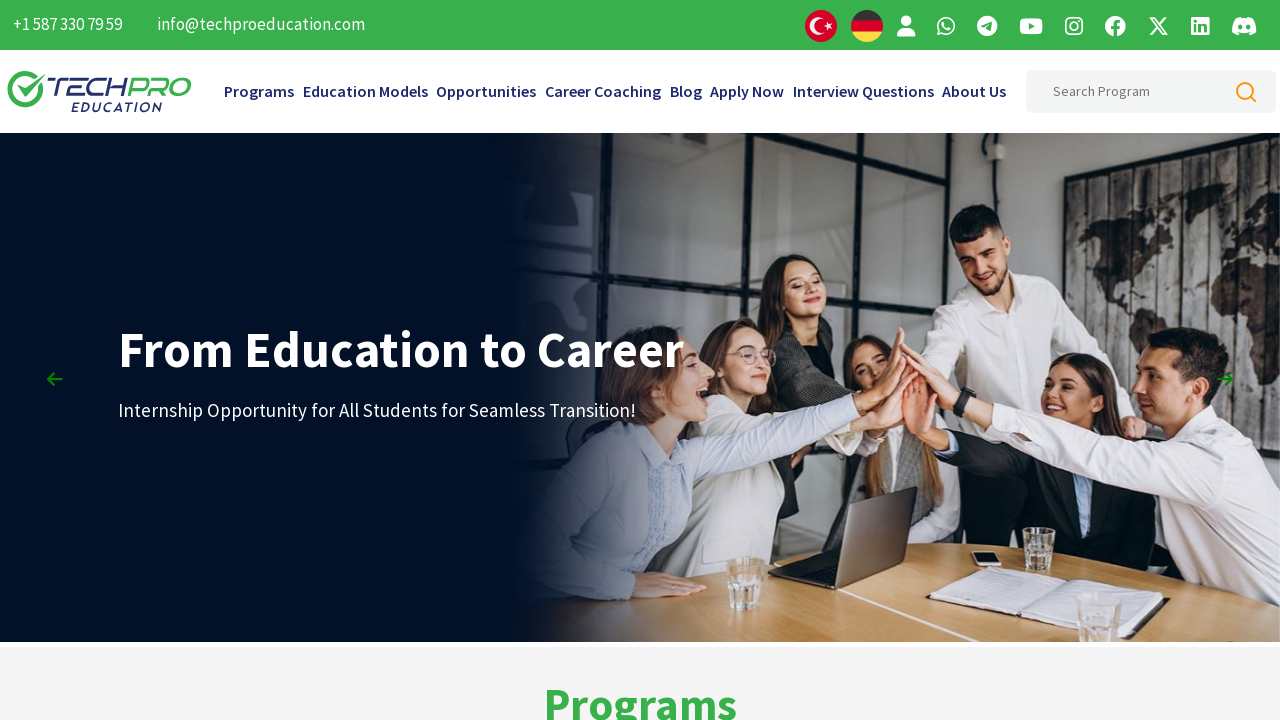

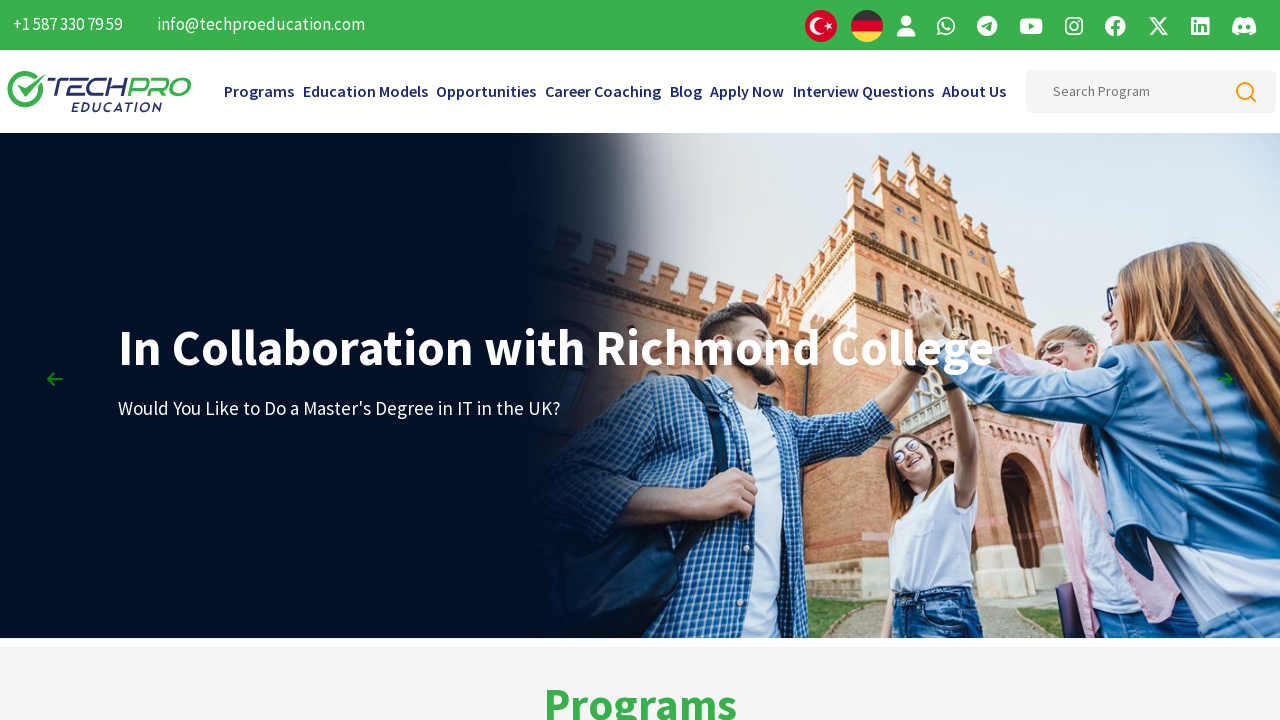